Tests JavaScript execution in browser by scrolling down the page by 1000 pixels using JavaScript's scrollBy function

Starting URL: https://www.softwaretestingmaterial.com/javascriptexecutor-selenium-webdriver/

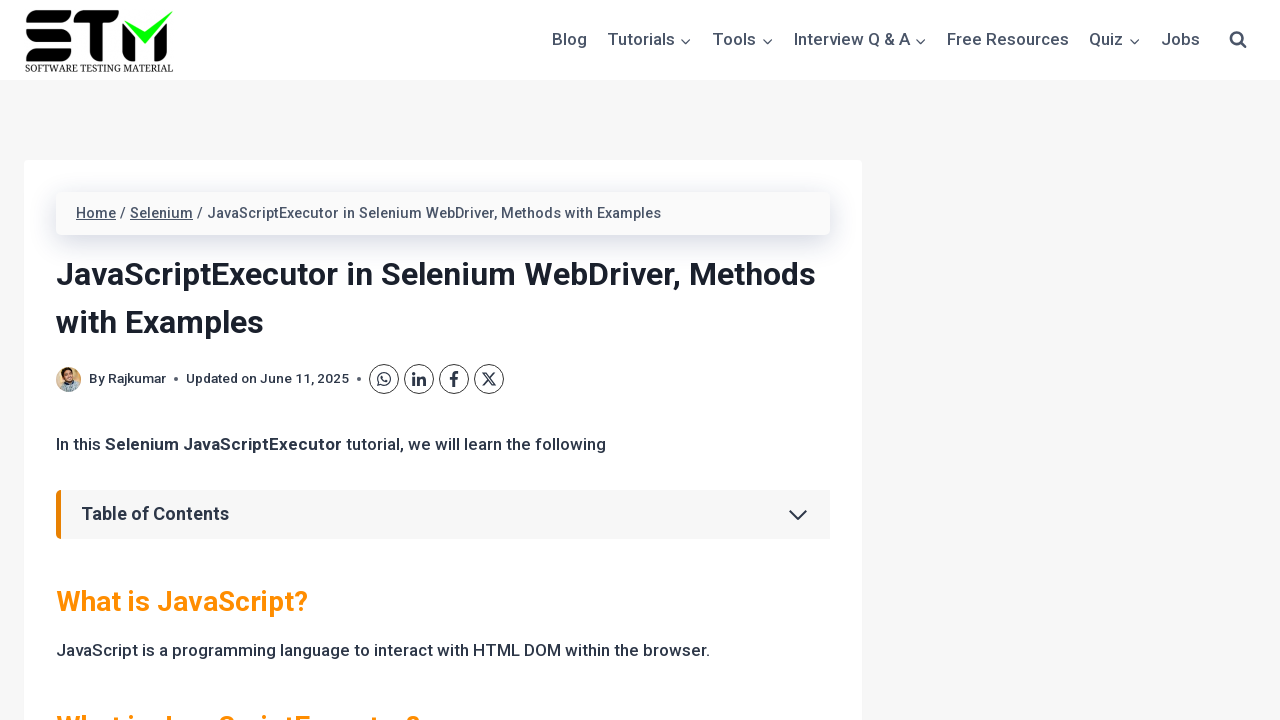

Navigated to JavaScript executor demo page
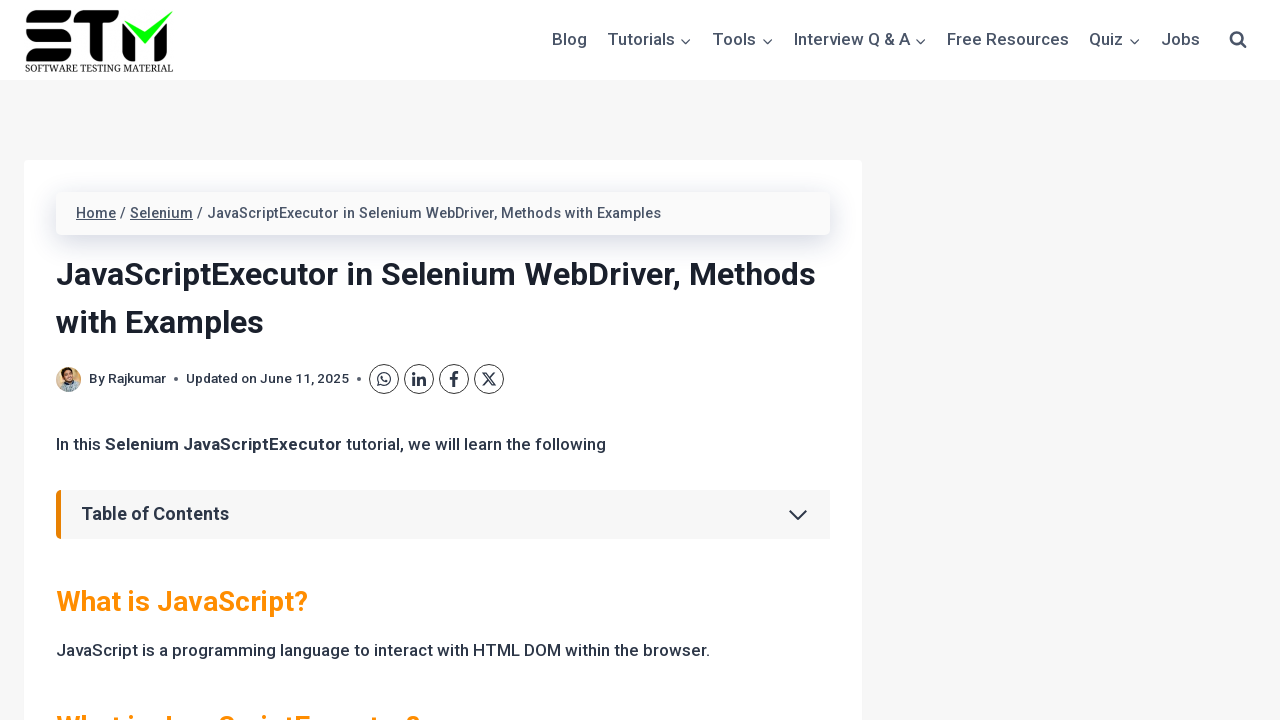

Executed JavaScript to scroll down page by 1000 pixels
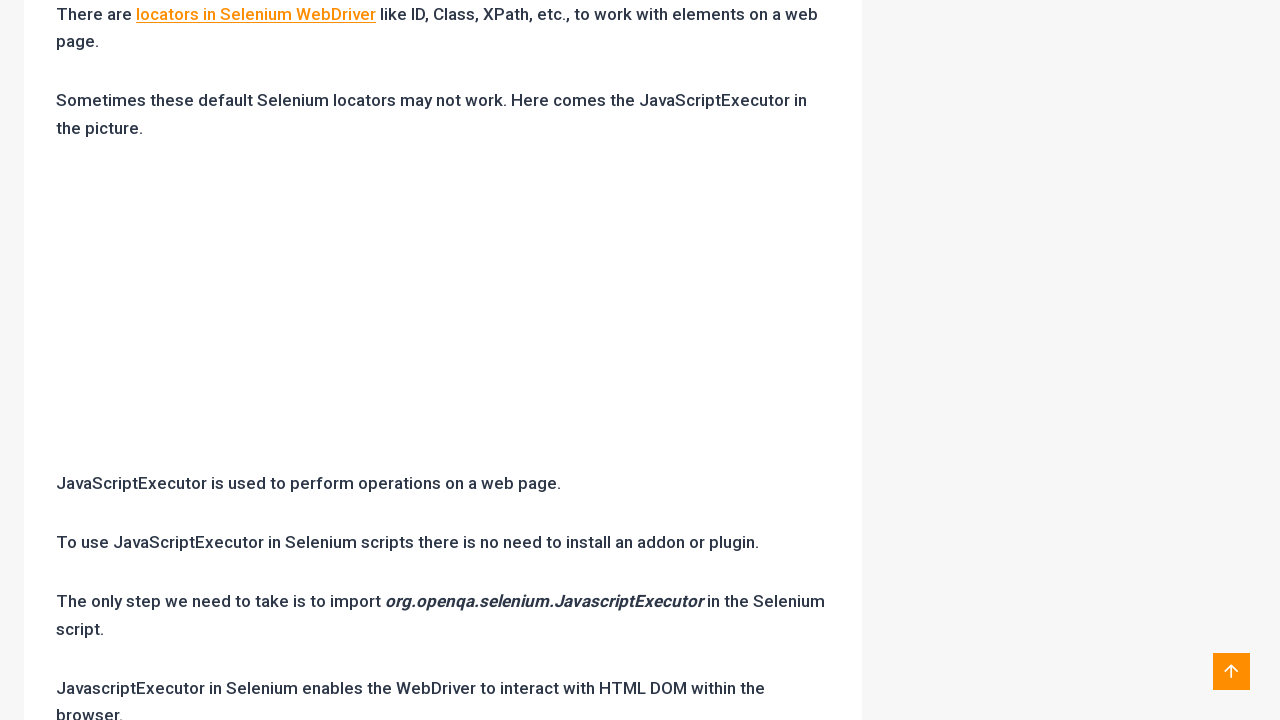

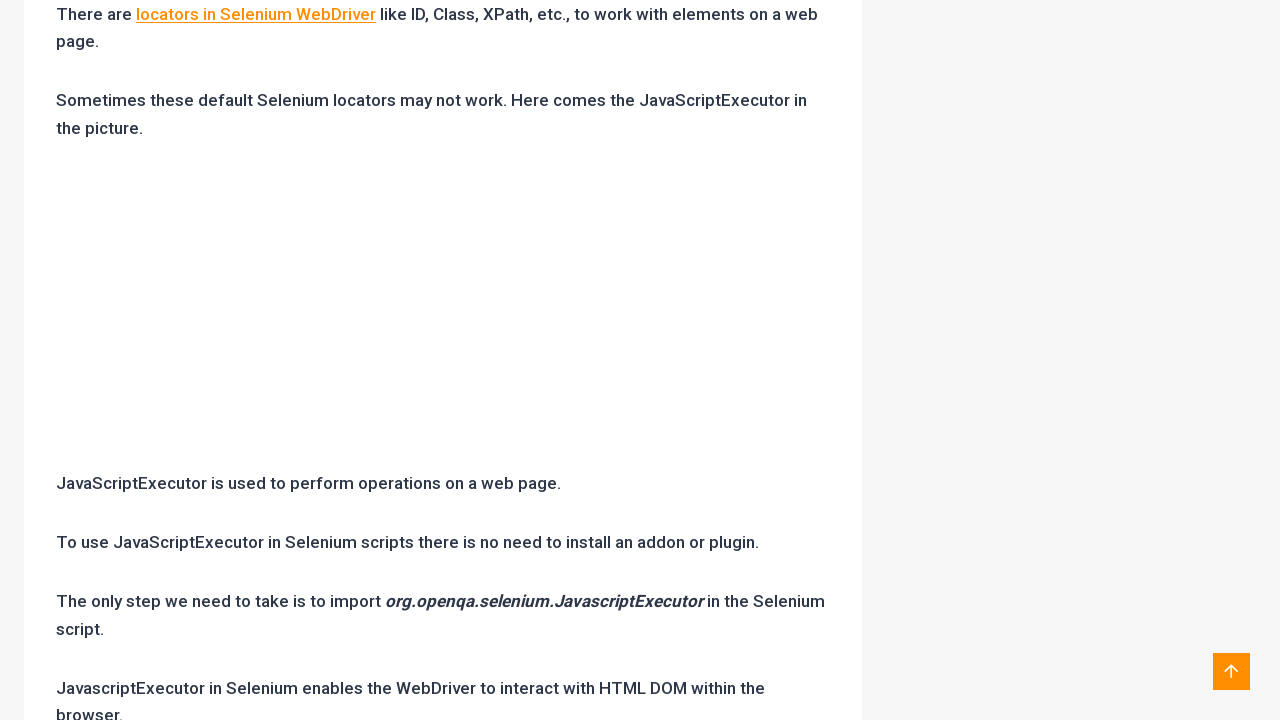